Tests tooltip positioning and behavior for multiple elements by hovering over button and text field to check tooltip positions

Starting URL: https://demoqa.com/tool-tips

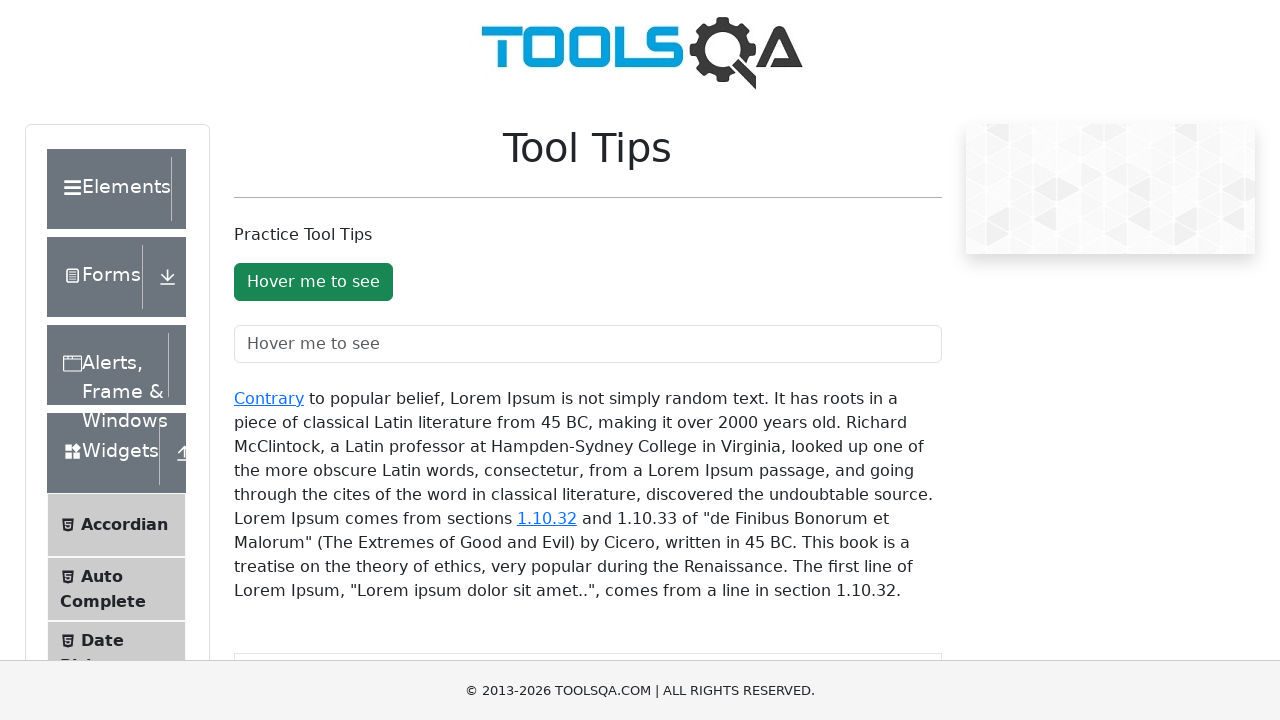

Hovered over button element to trigger tooltip at (313, 282) on #toolTipButton
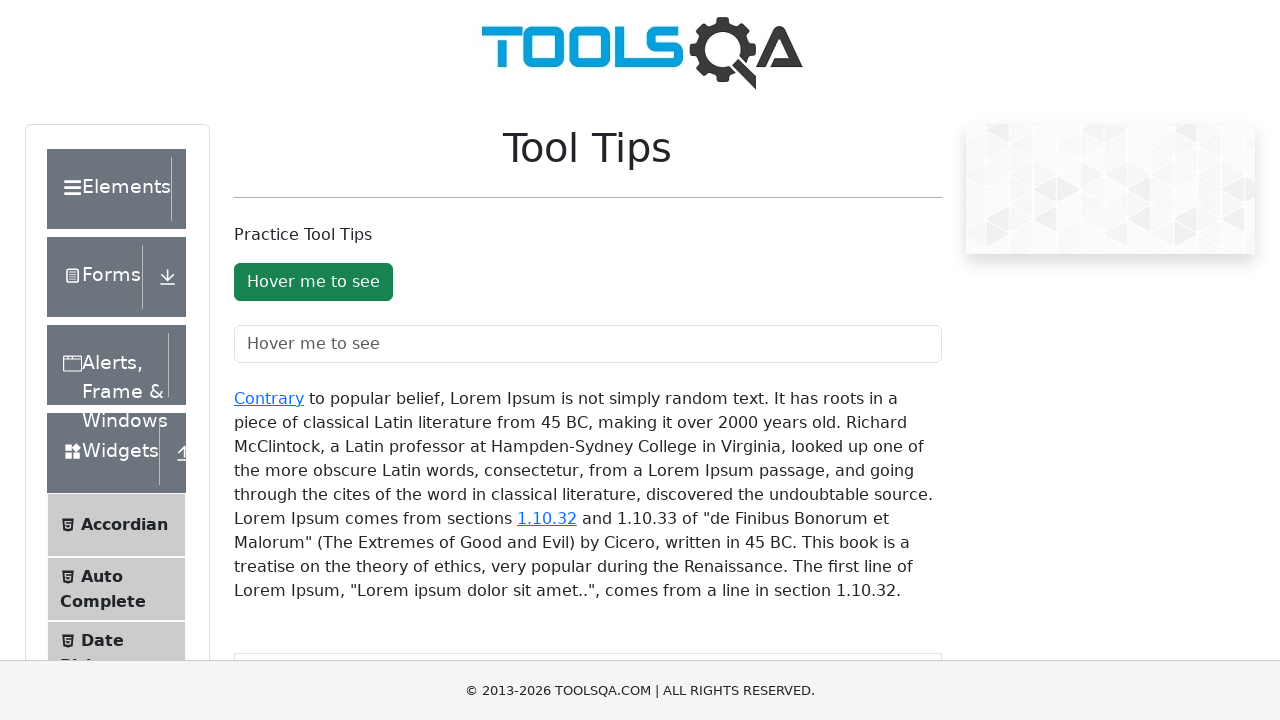

Tooltip appeared and became visible
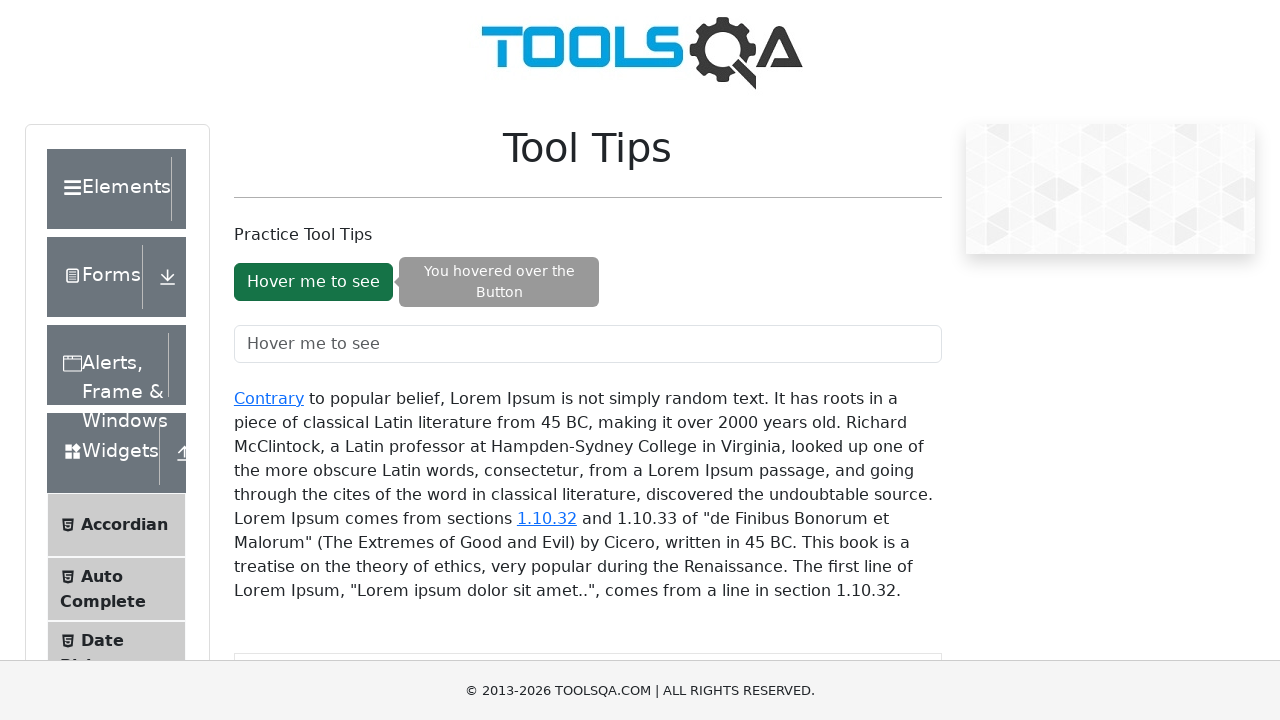

Moved mouse away from button to dismiss tooltip at (50, 50)
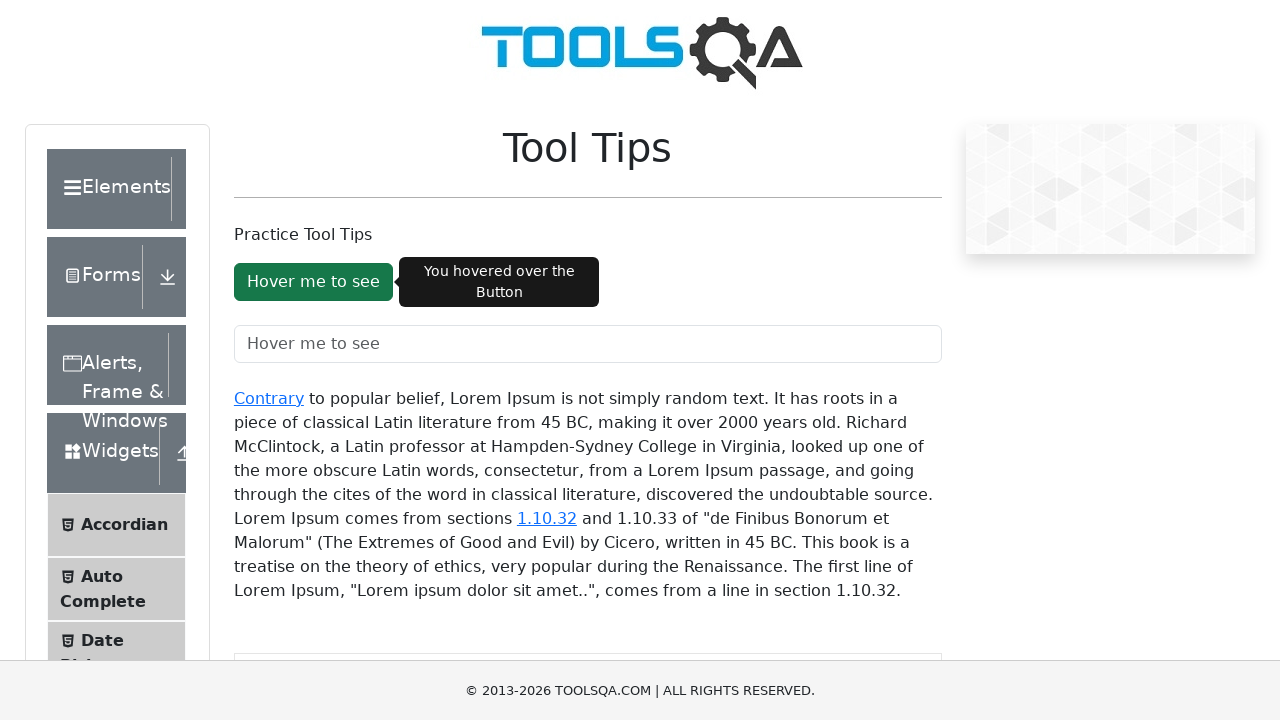

Hovered over text field element to trigger tooltip at (588, 344) on #toolTipTextField
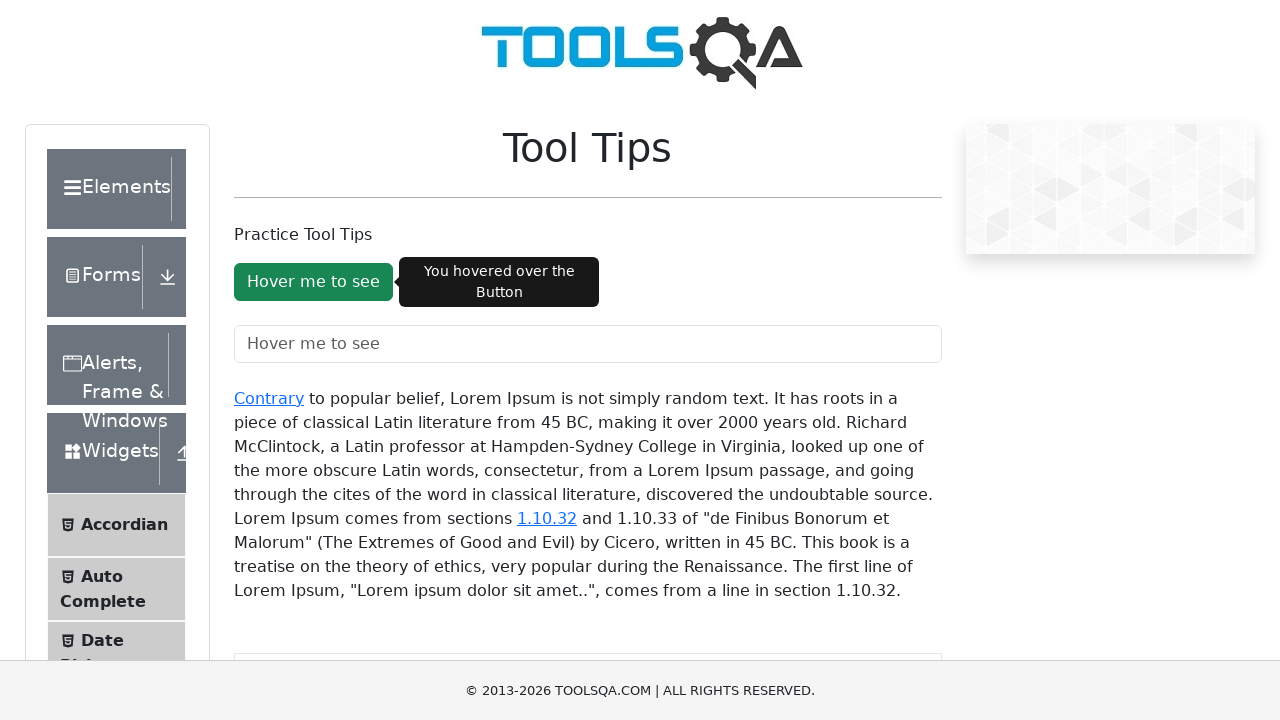

Tooltip appeared and became visible for text field
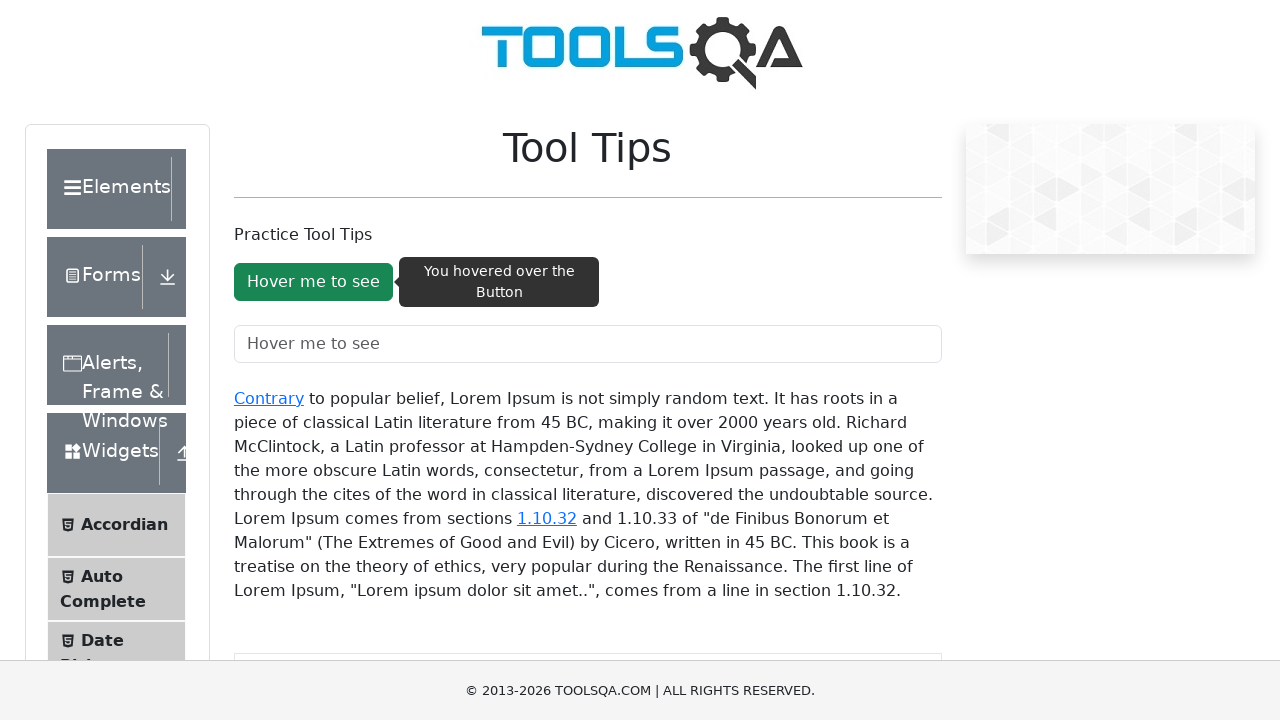

Moved mouse away from text field to dismiss tooltip at (50, 50)
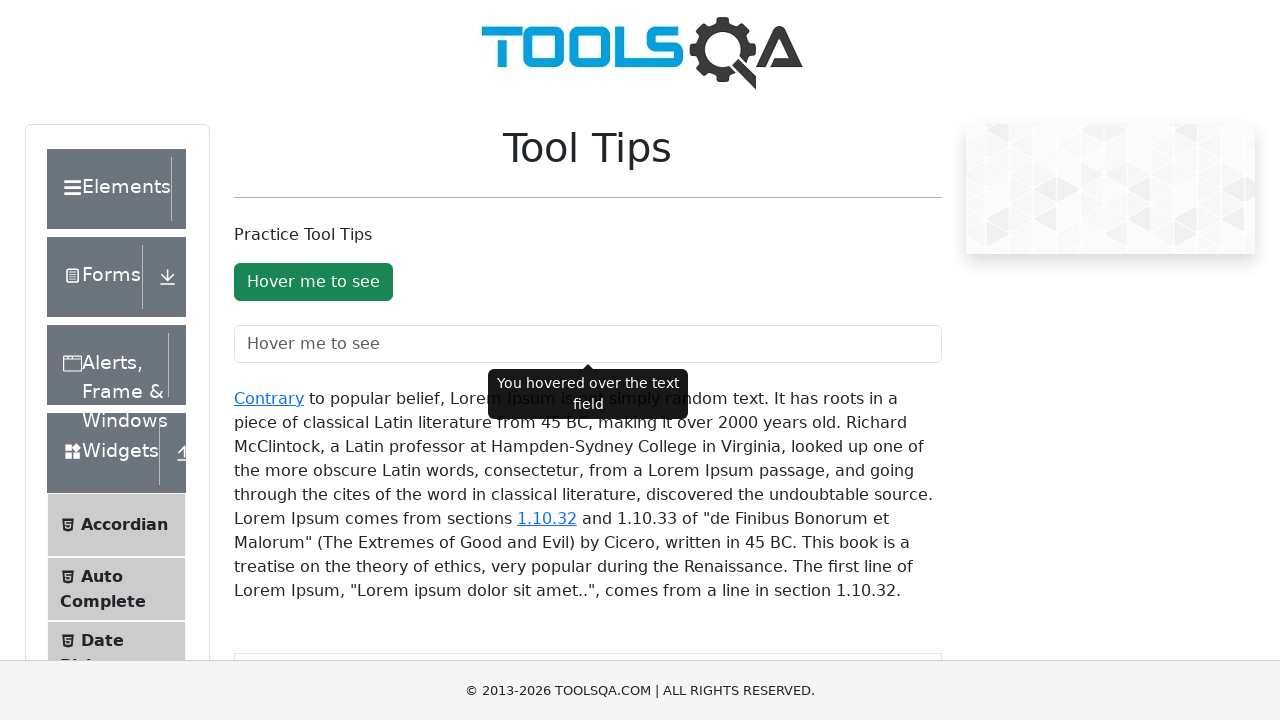

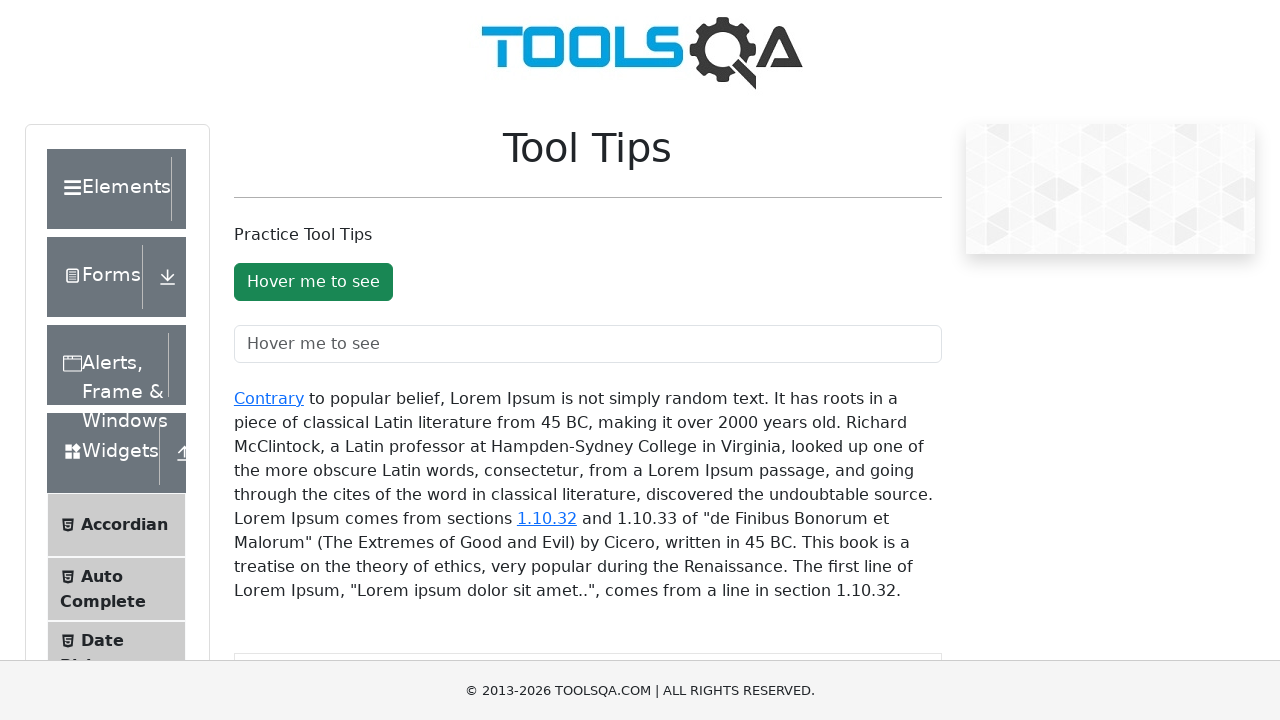